Tests dropdown selection and passenger count increment functionality

Starting URL: https://rahulshettyacademy.com/dropdownsPractise/

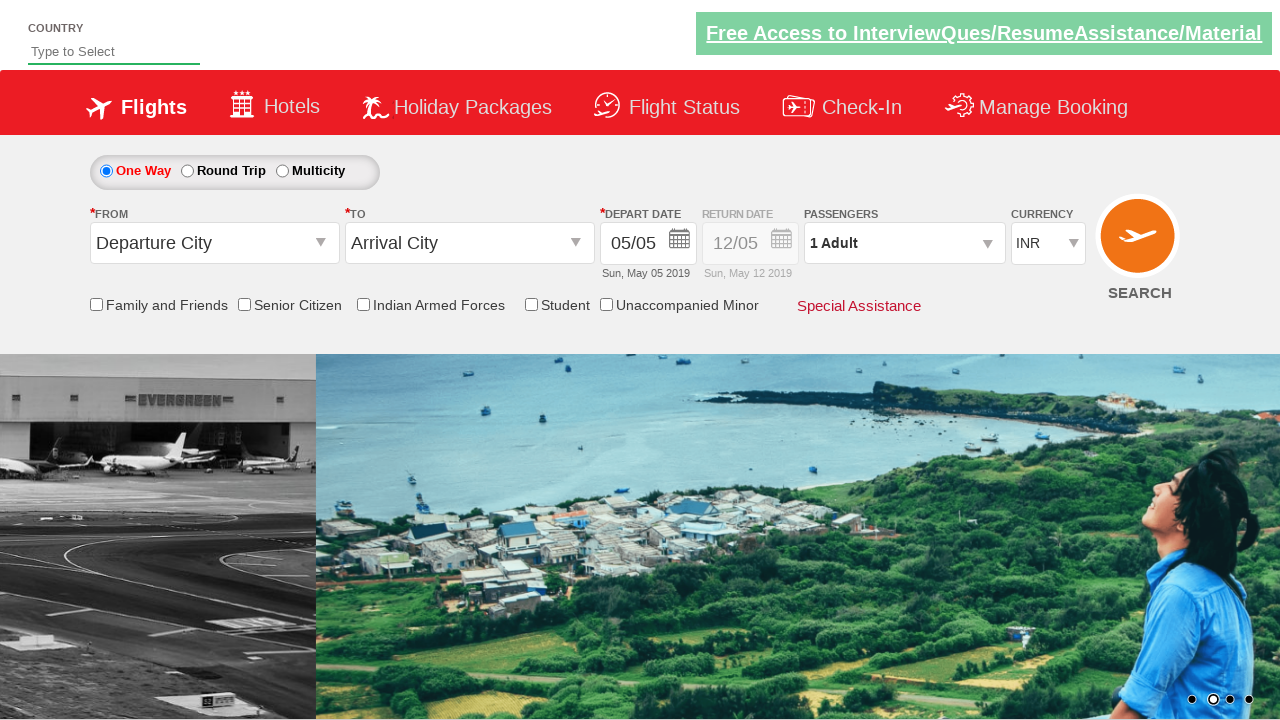

Selected currency from dropdown at index 3 on #ctl00_mainContent_DropDownListCurrency
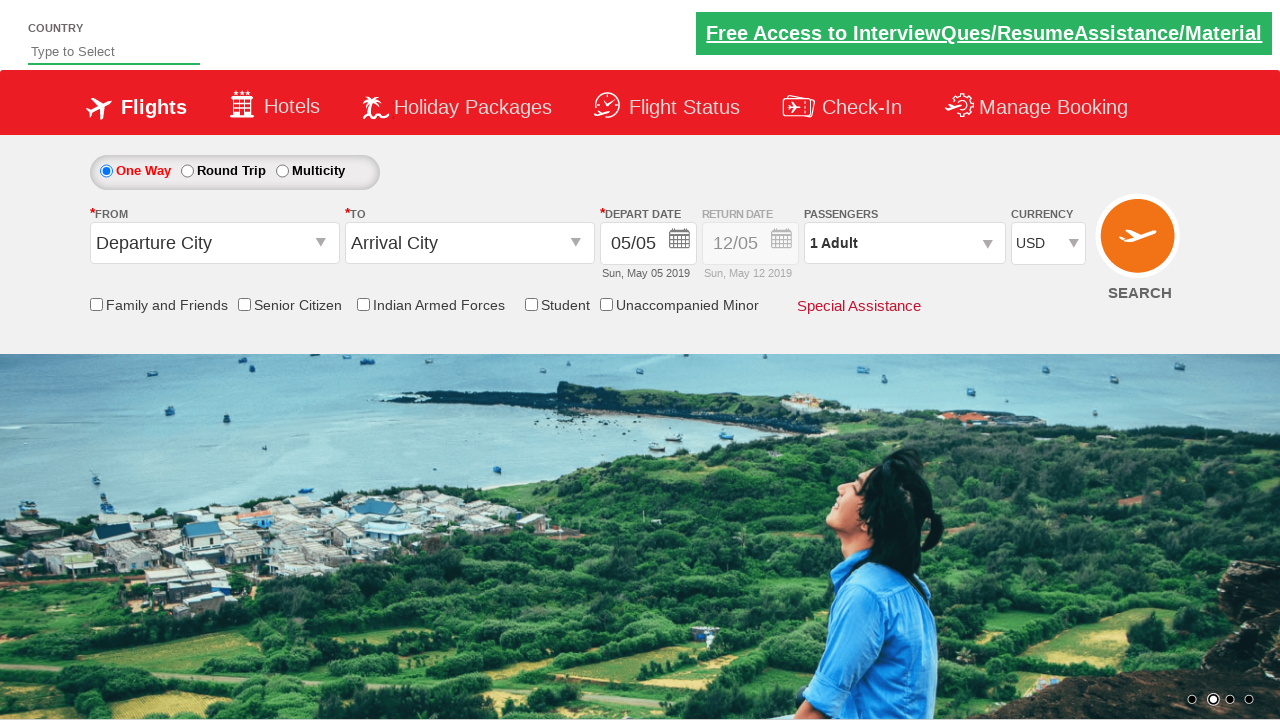

Clicked on passenger info dropdown at (904, 243) on #divpaxinfo
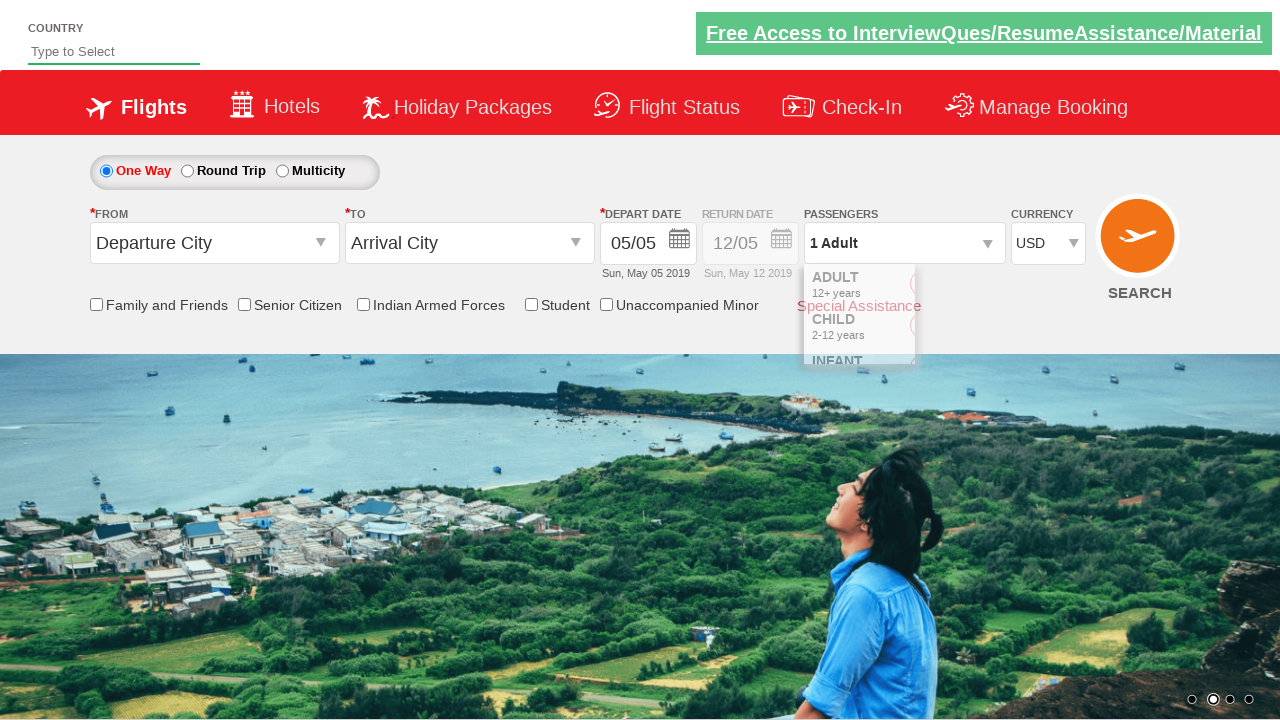

Waited 2 seconds for dropdown to fully load
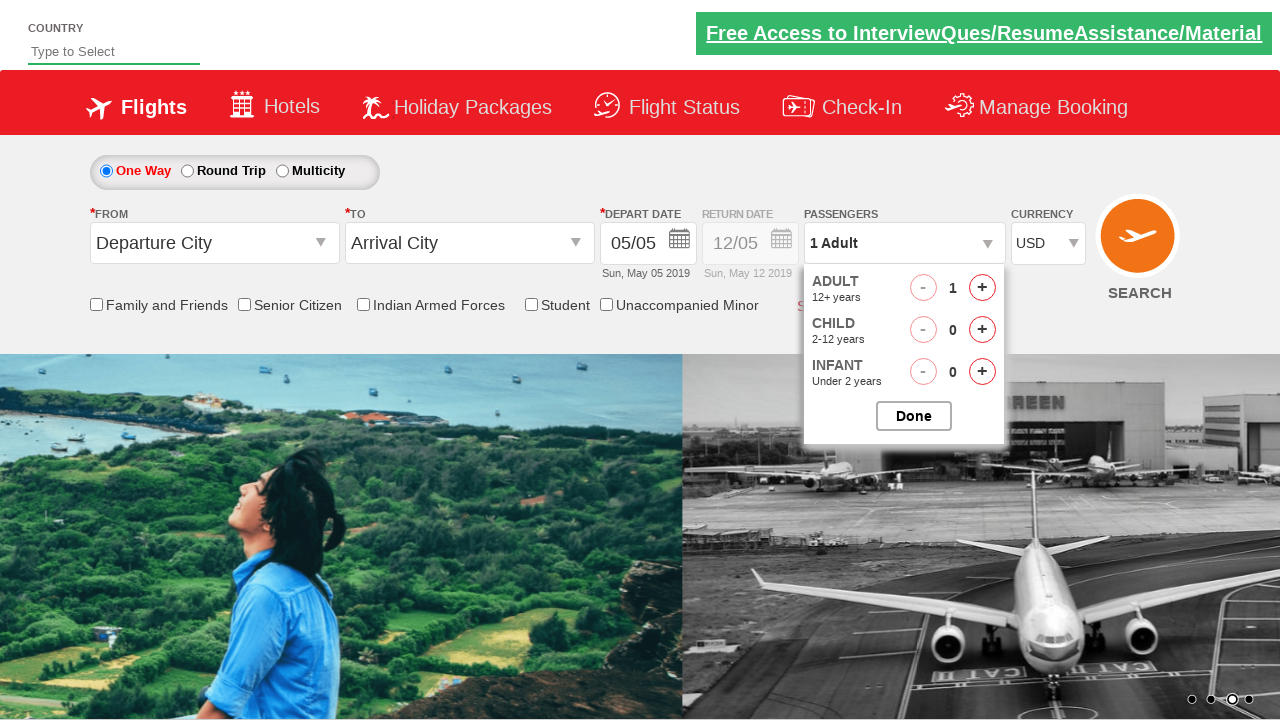

Clicked adult increment button (1st click) at (982, 288) on #hrefIncAdt
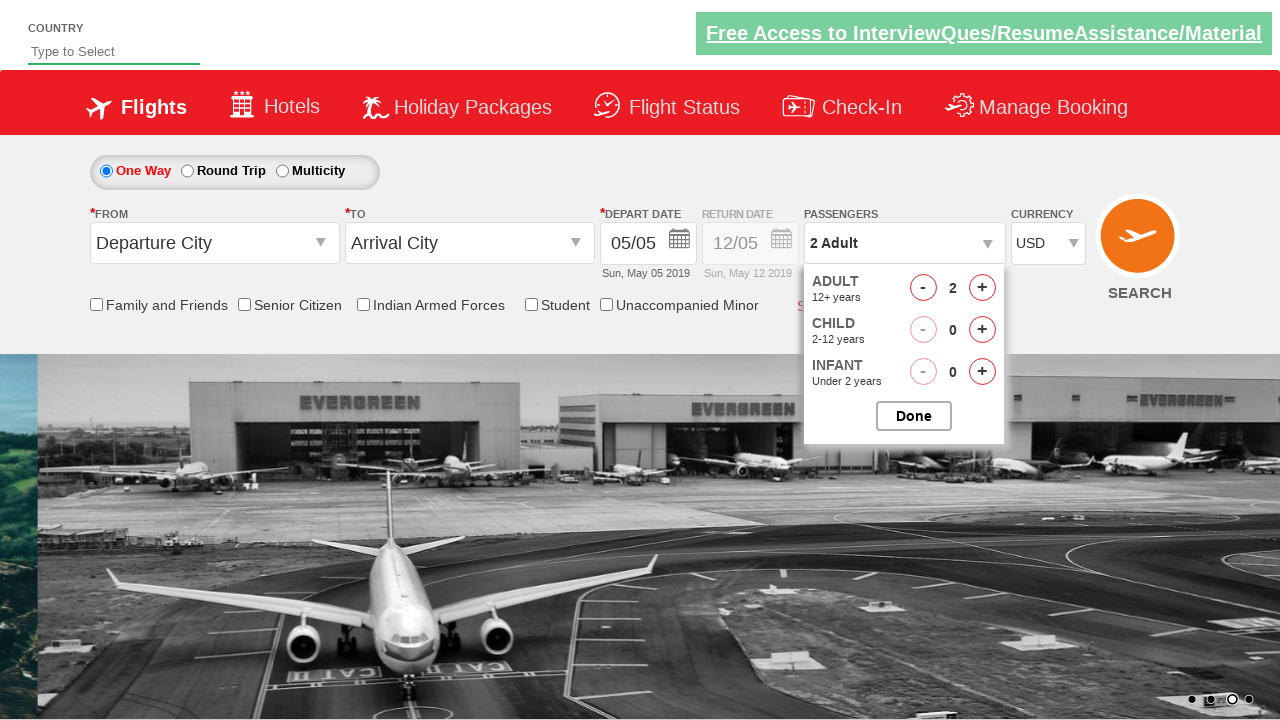

Clicked adult increment button (2nd click) at (982, 288) on #hrefIncAdt
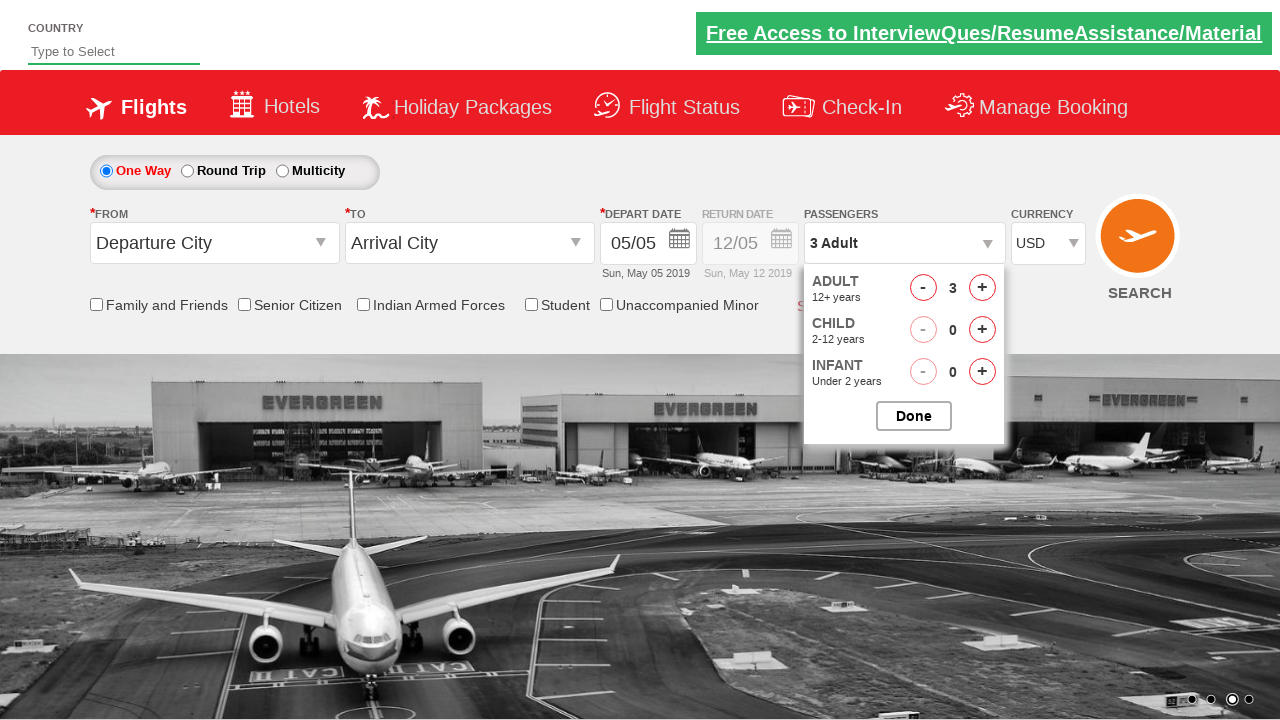

Clicked adult increment button (3rd click) at (982, 288) on #hrefIncAdt
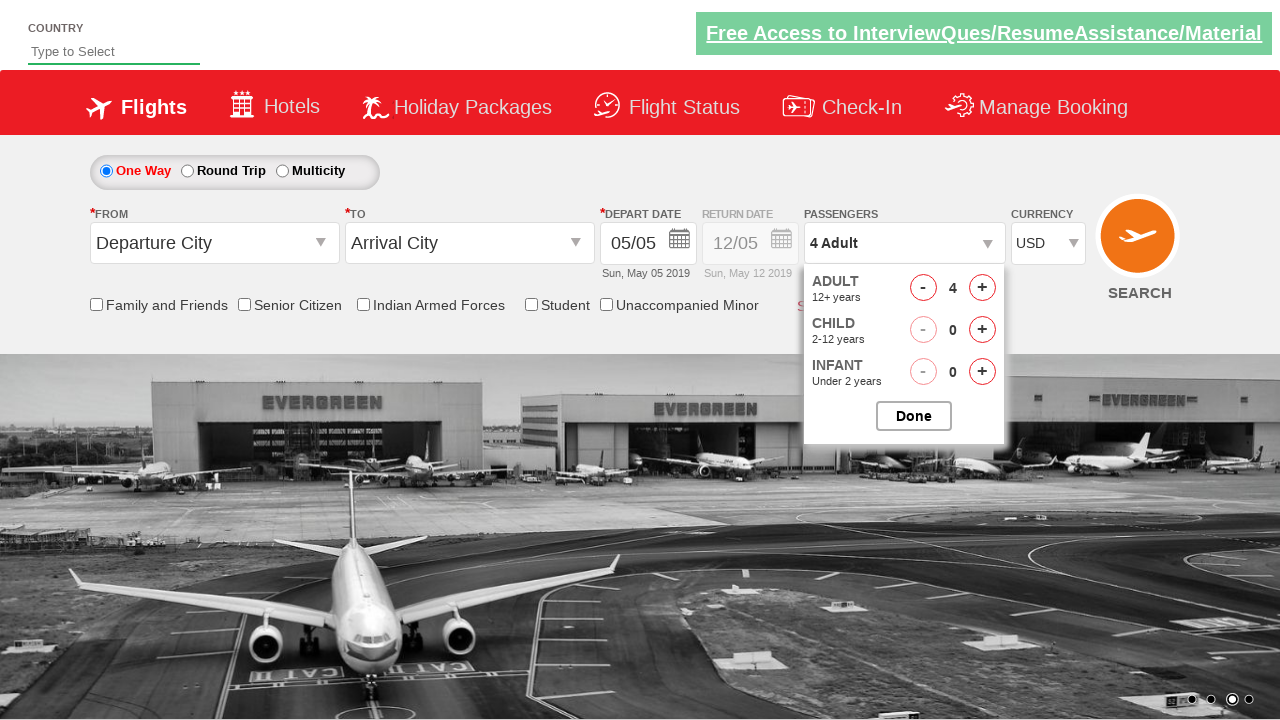

Clicked adult increment button (4th click) - now at 5 adults at (982, 288) on #hrefIncAdt
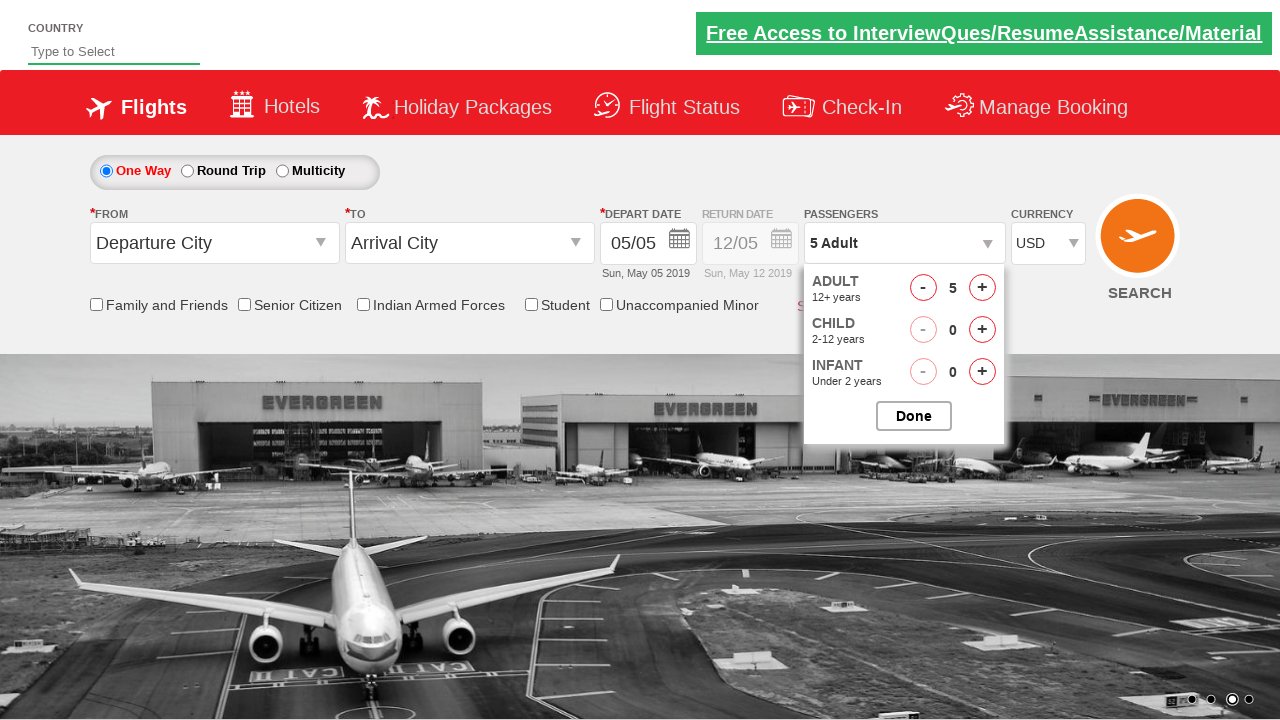

Clicked to close passenger selection dropdown at (914, 416) on #btnclosepaxoption
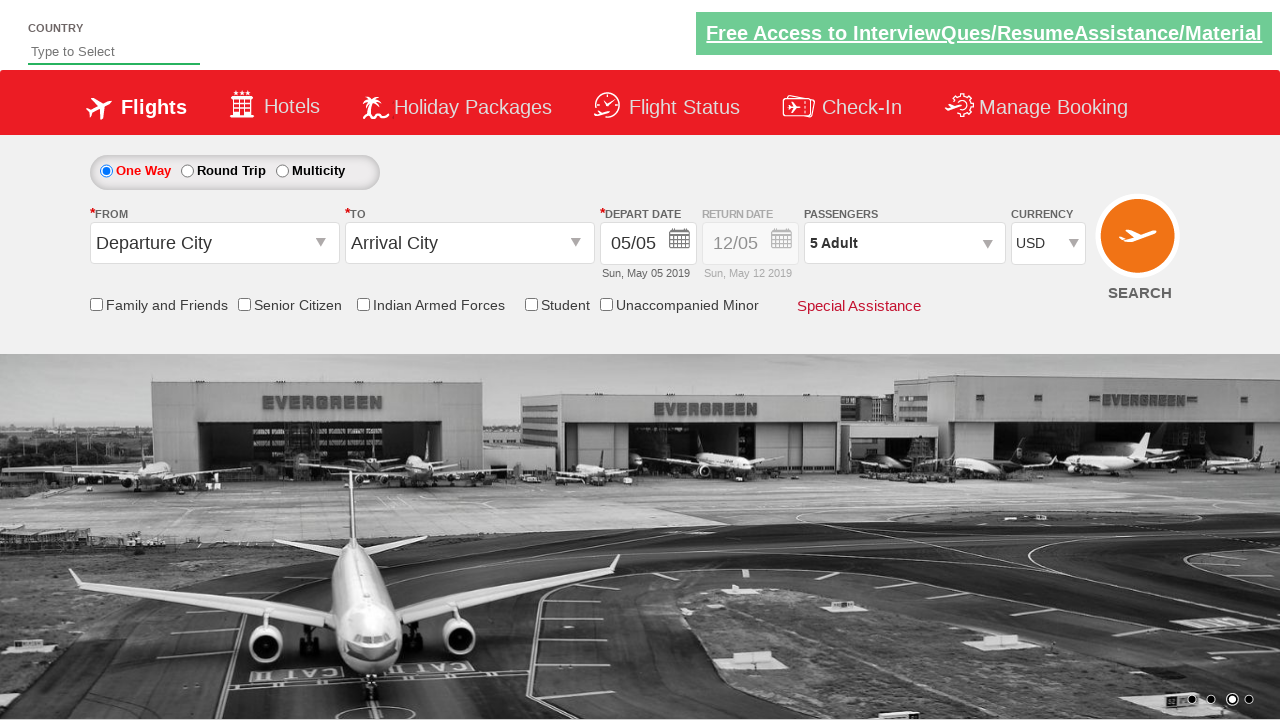

Verified that '5 Adult' is displayed in passenger info
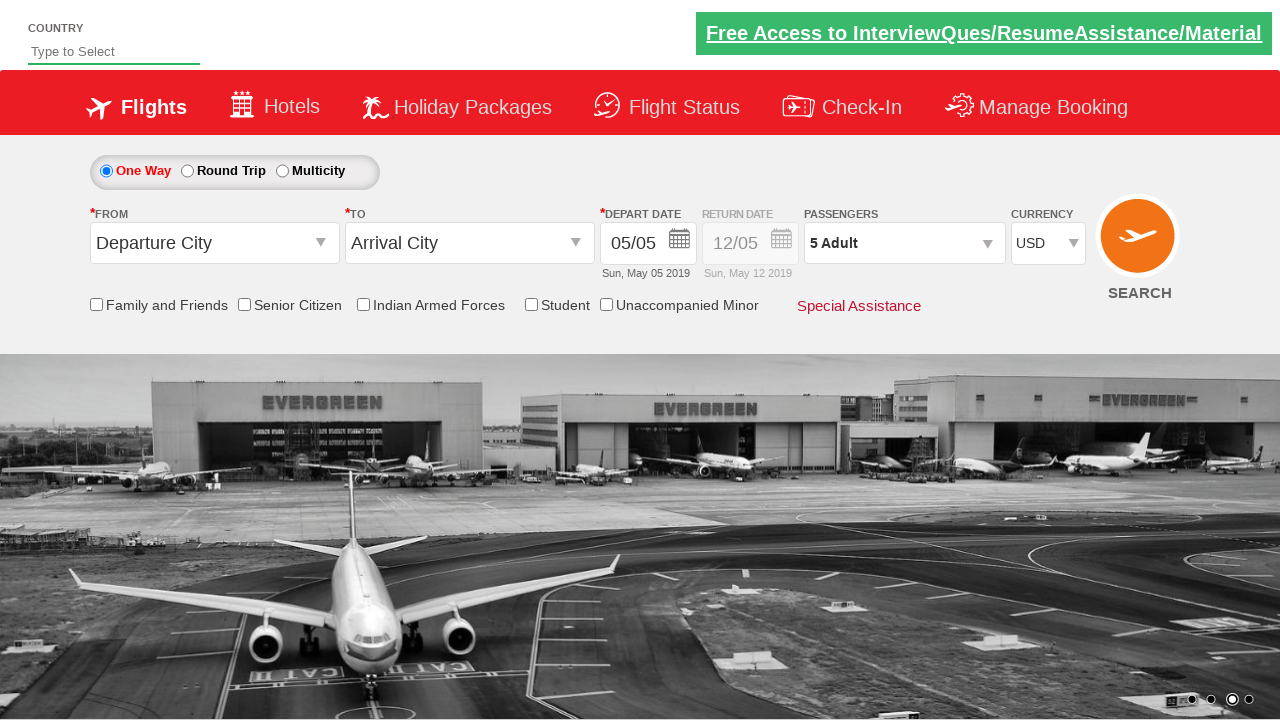

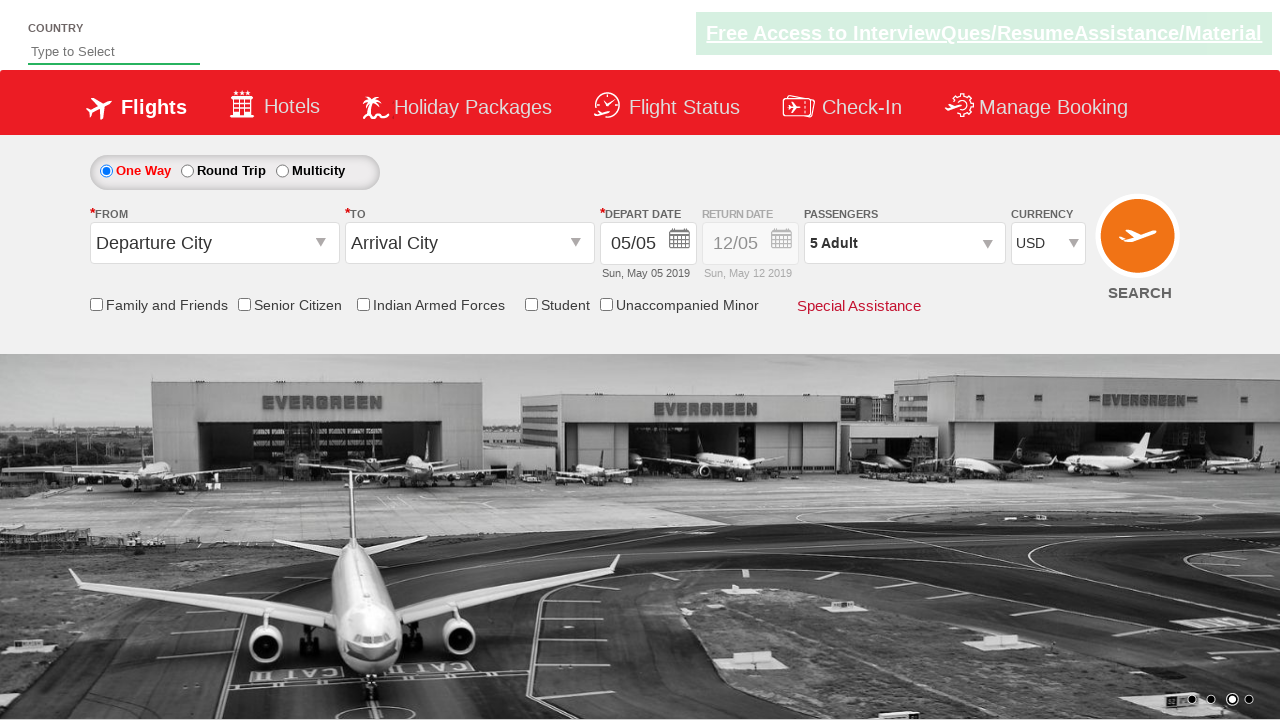